Tests clicking on the "Sign up for course" link on the Fullstack Developer course page

Starting URL: https://skillfactory.ru/python-fullstack-web-developer

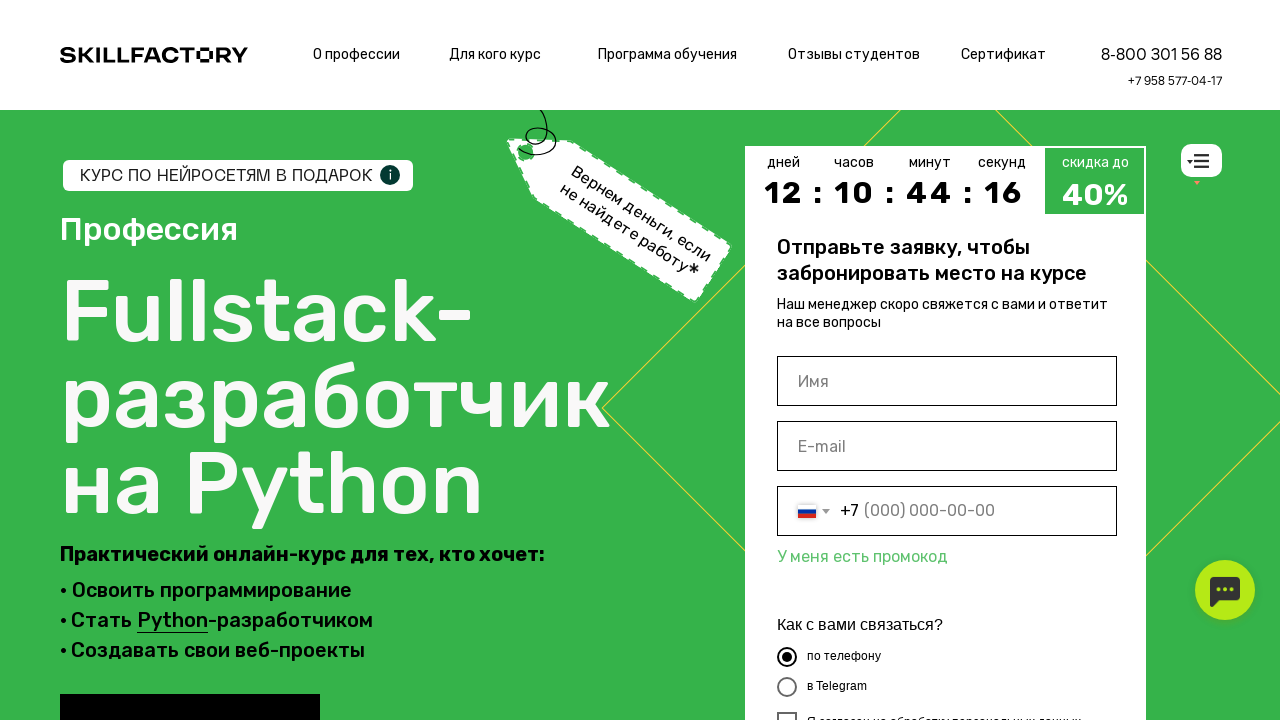

Scrolled page down to position 517.6
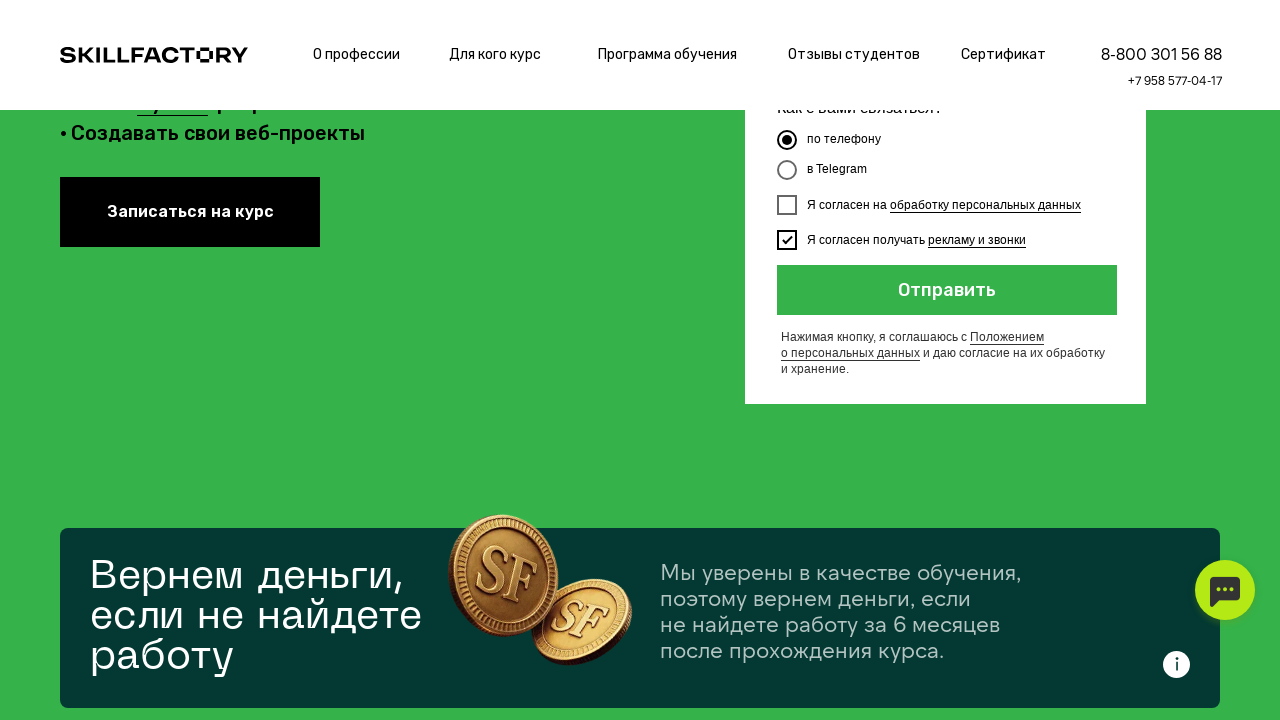

Clicked on 'Sign up for course' link at (190, 212) on a:has-text('Записаться на курс')
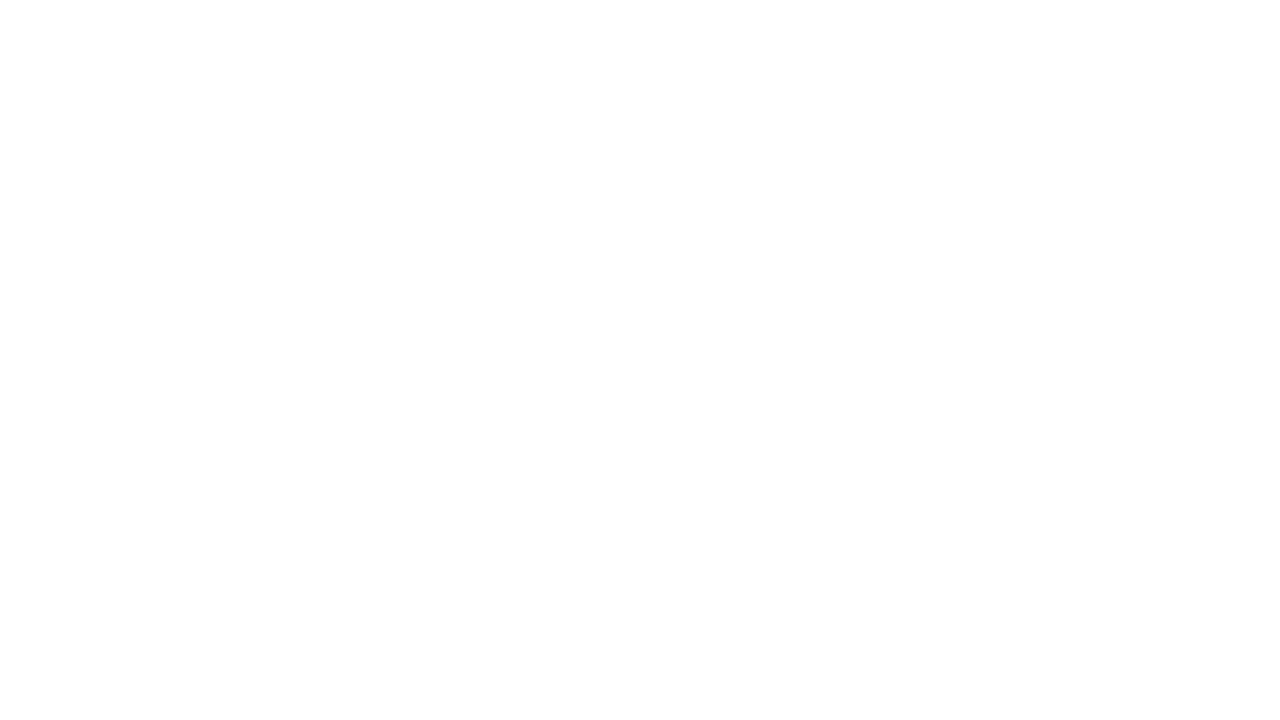

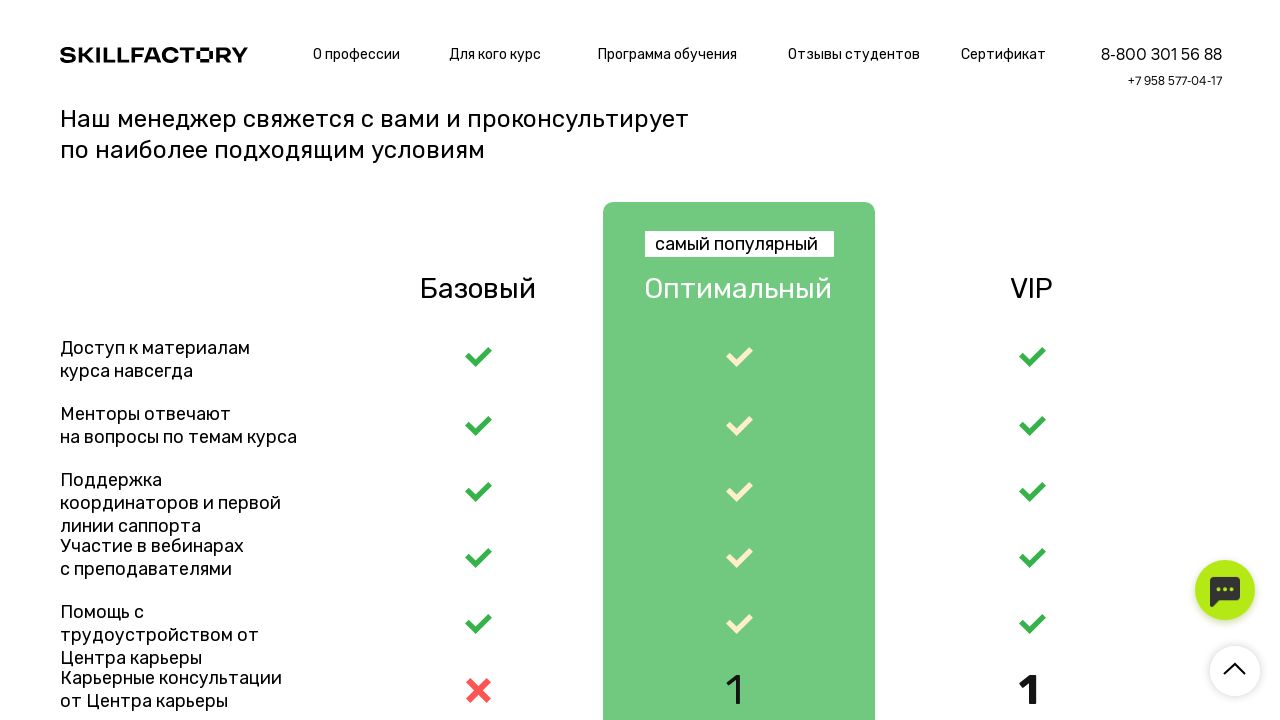